Tests the registration form on TutorialsPoint practice site by filling in first name, last name, username, and password fields, then submitting the form.

Starting URL: https://www.tutorialspoint.com/selenium/practice/register.php

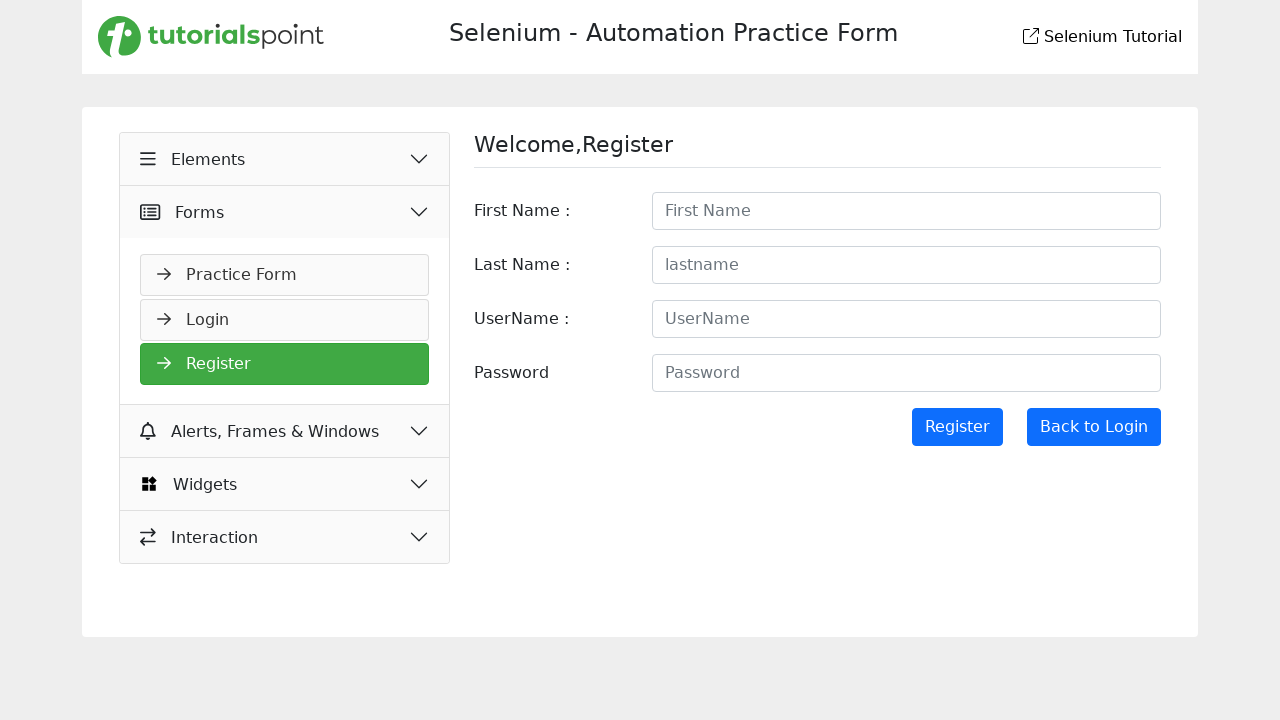

Filled first name field with 'Marina' on #firstname
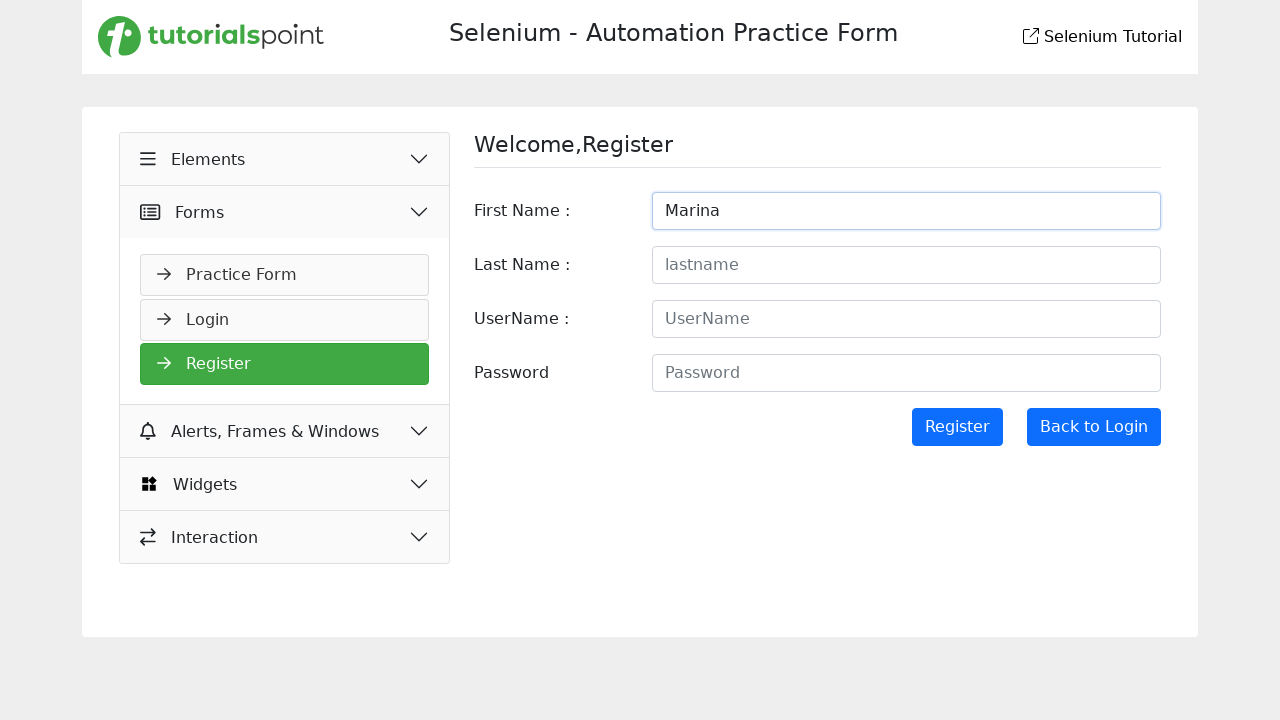

Filled last name field with 'Thompson' on #lastname
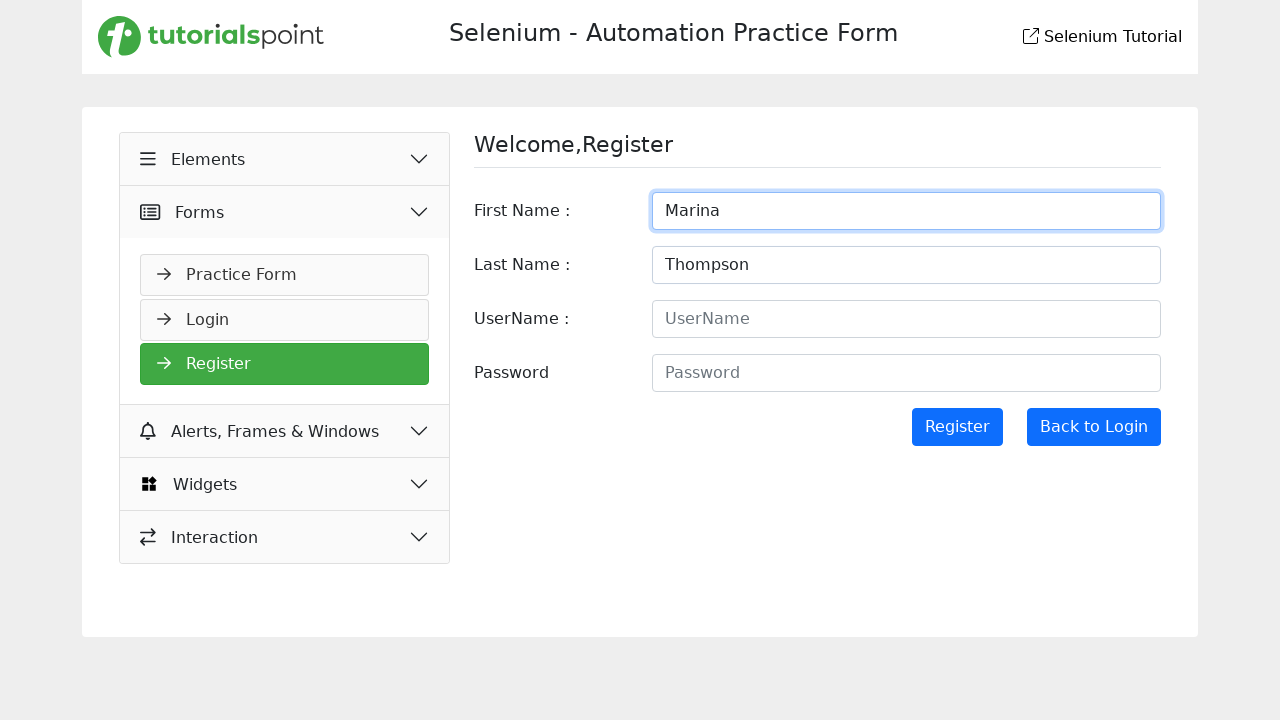

Filled username field with 'marinathompson92' on #username
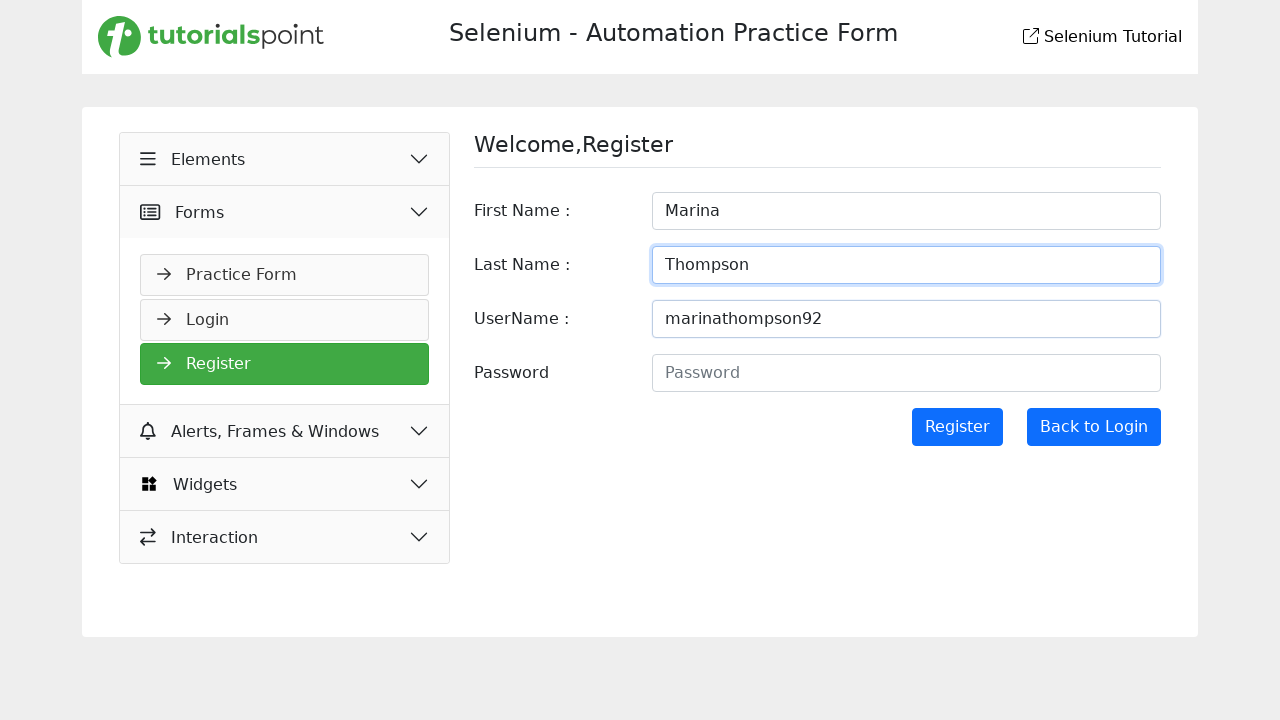

Filled password field with 'SecurePass#847' on #password
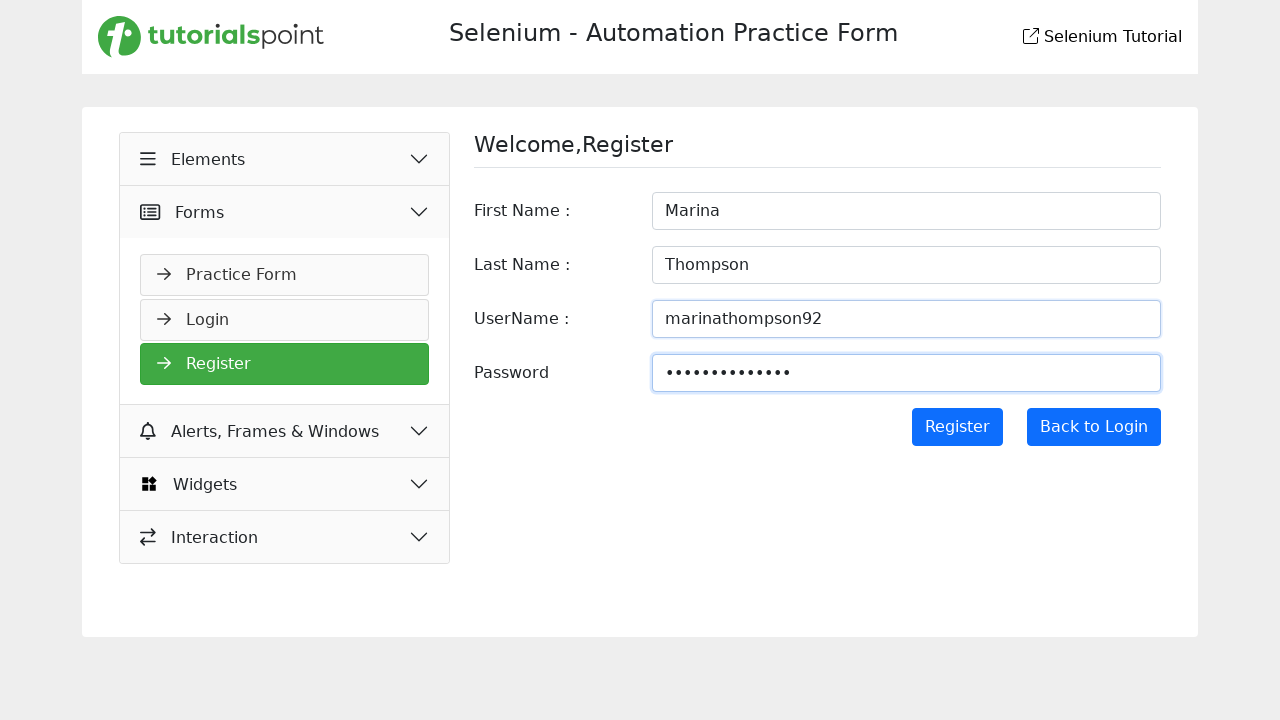

Clicked the submit button to register at (957, 427) on .btn-primary
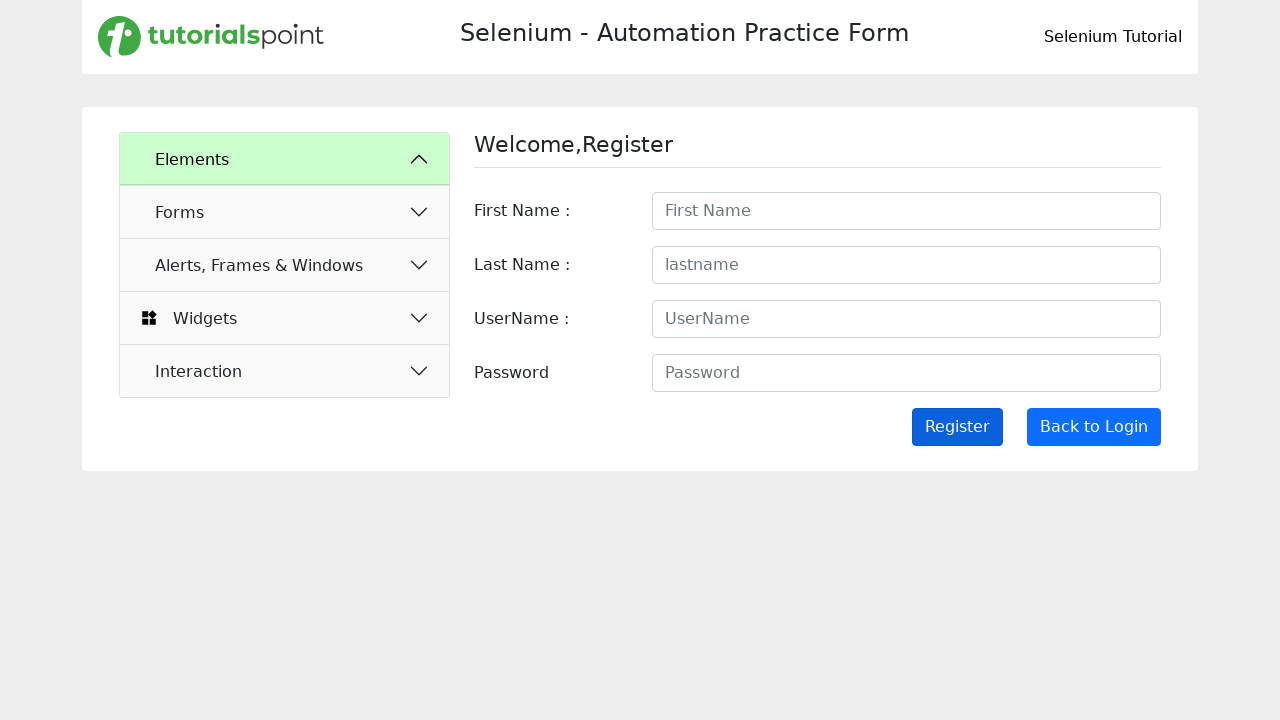

Waited 2 seconds for form submission to process
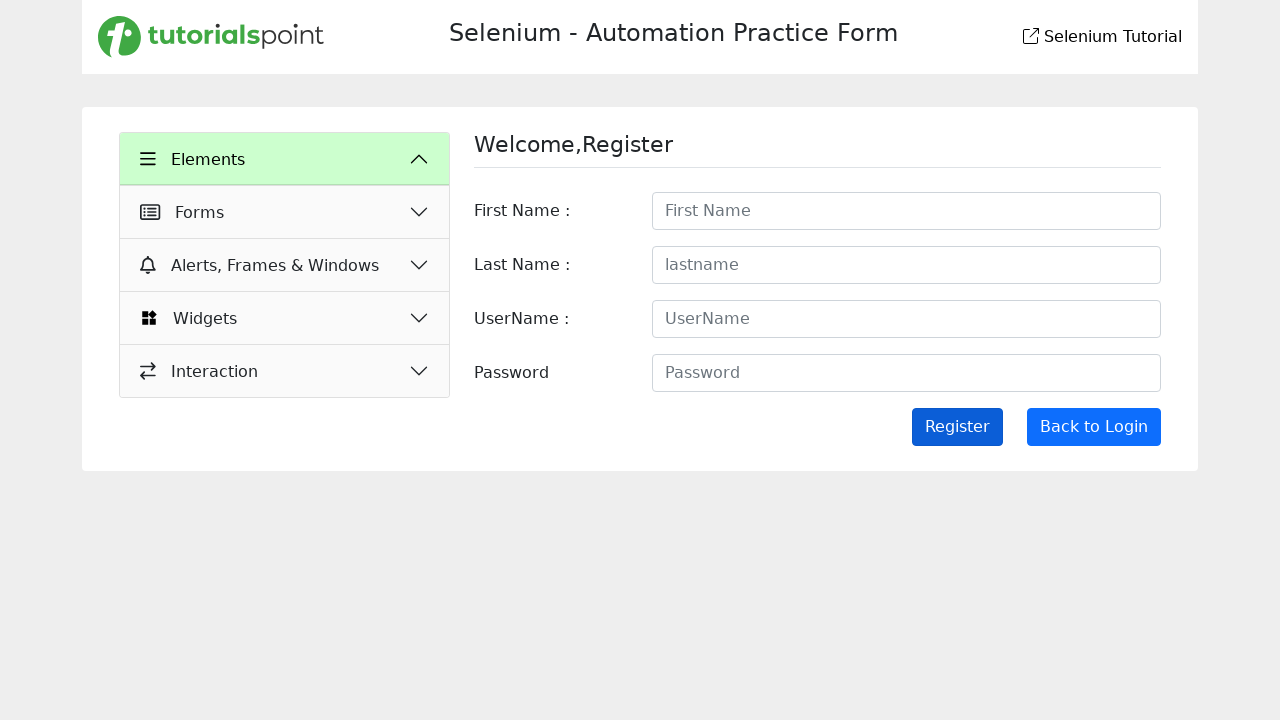

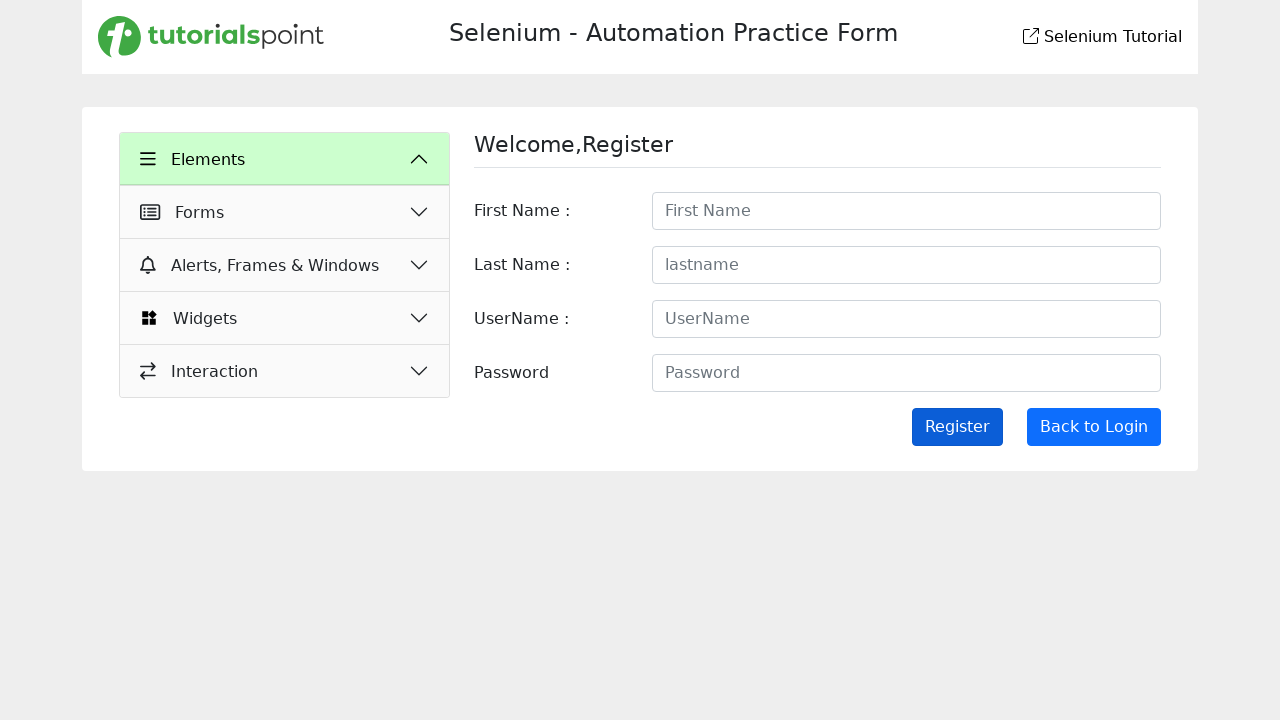